Opens the web form, fills in a textarea, submits the form, and verifies submission success

Starting URL: https://bonigarcia.dev/selenium-webdriver-java/

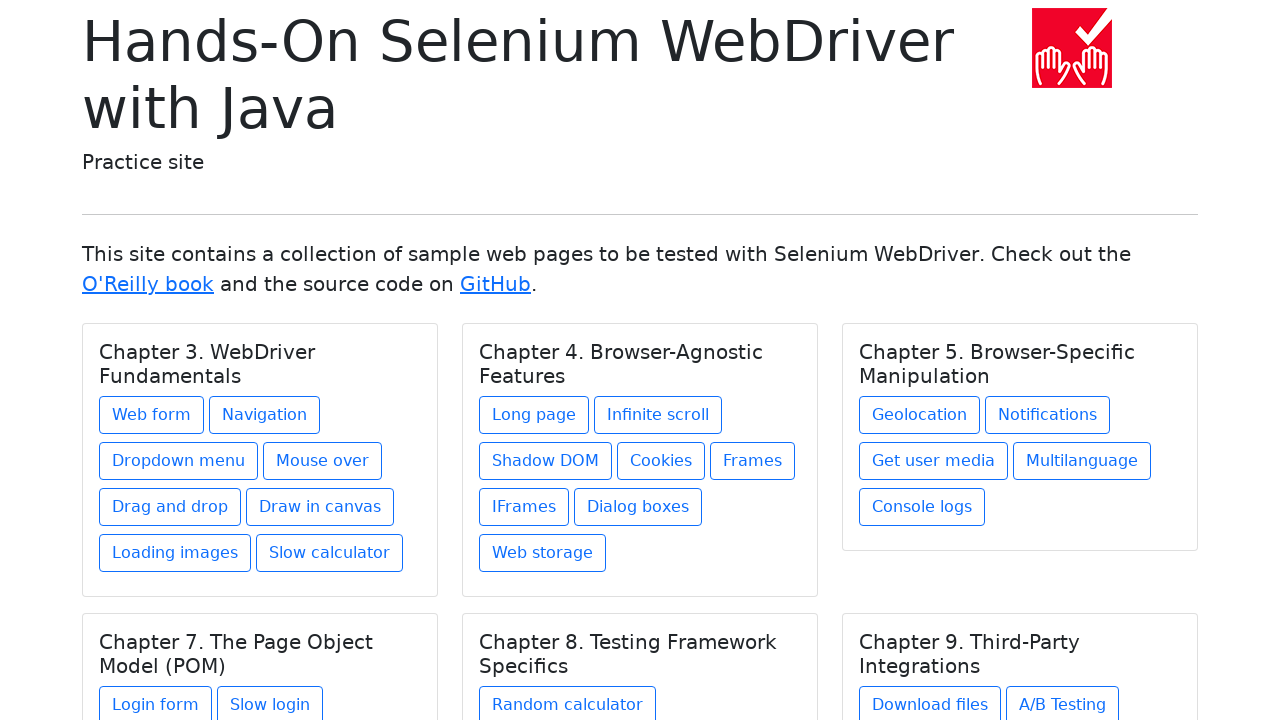

Clicked on Web Form link at (152, 415) on xpath=//a[@href='web-form.html']
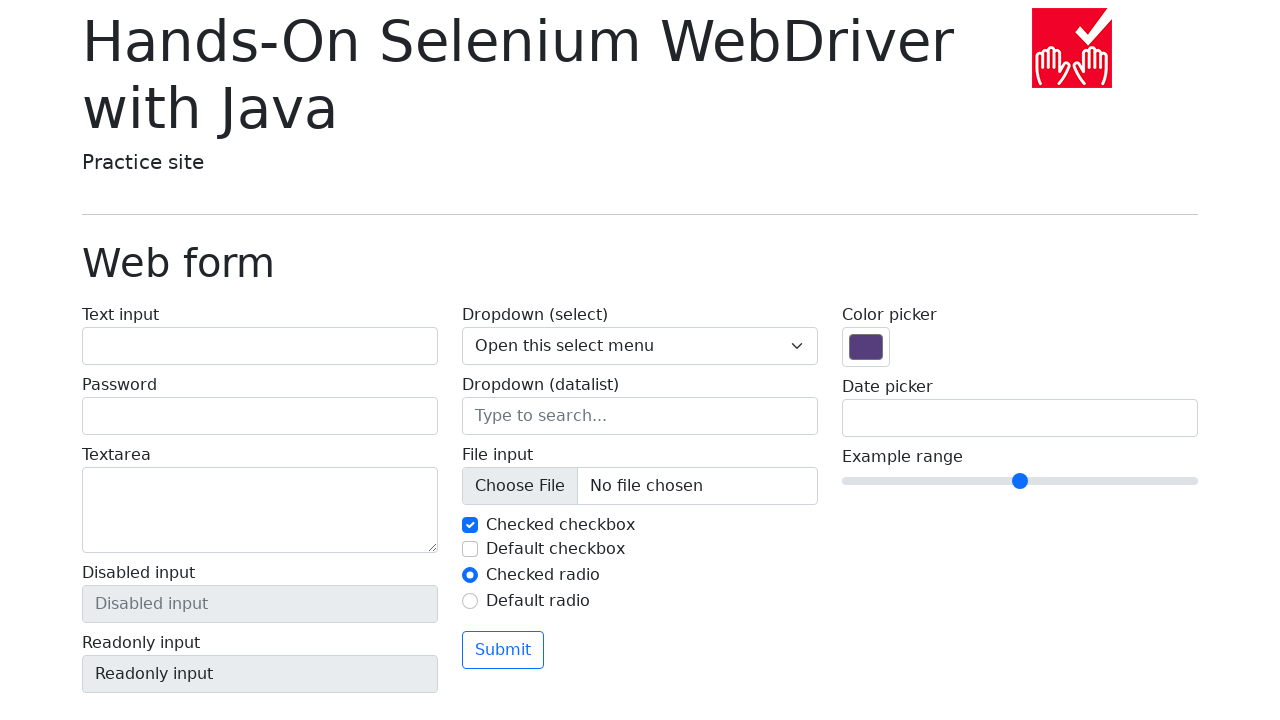

Filled textarea with multiline text 'Test\nTest2' on textarea[name='my-textarea']
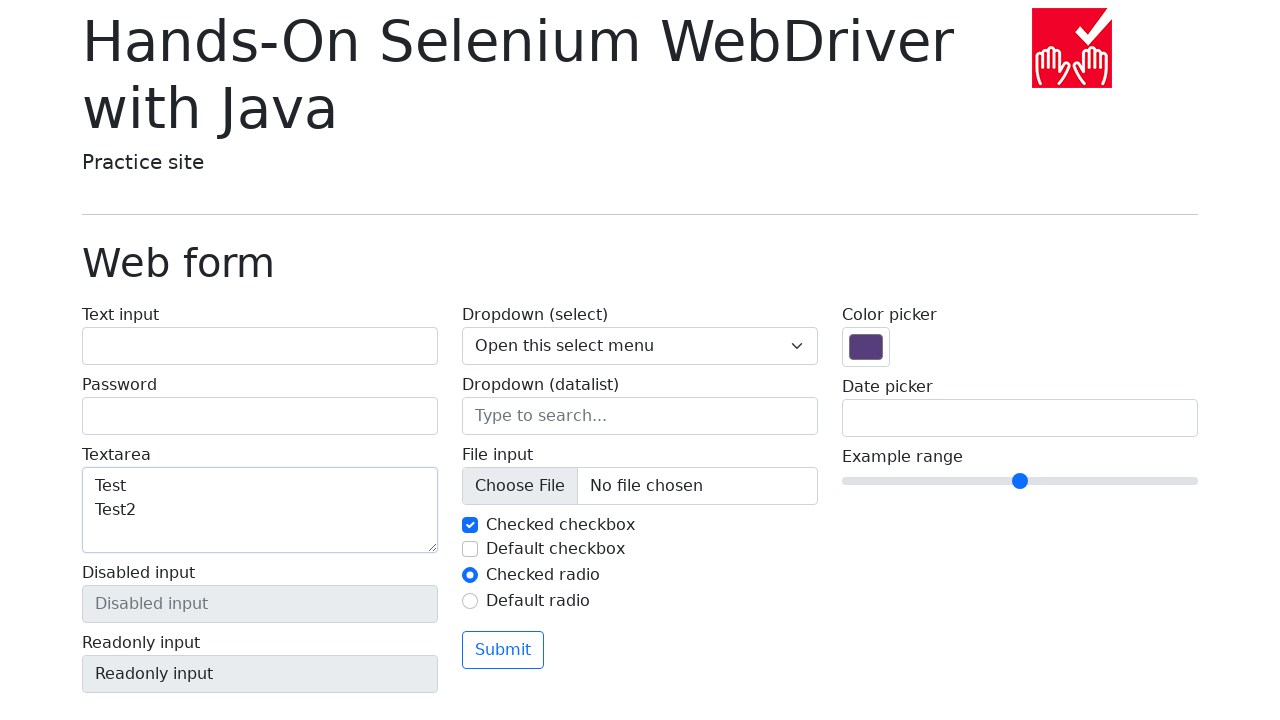

Clicked Submit button to submit form at (503, 650) on xpath=//button[text()='Submit']
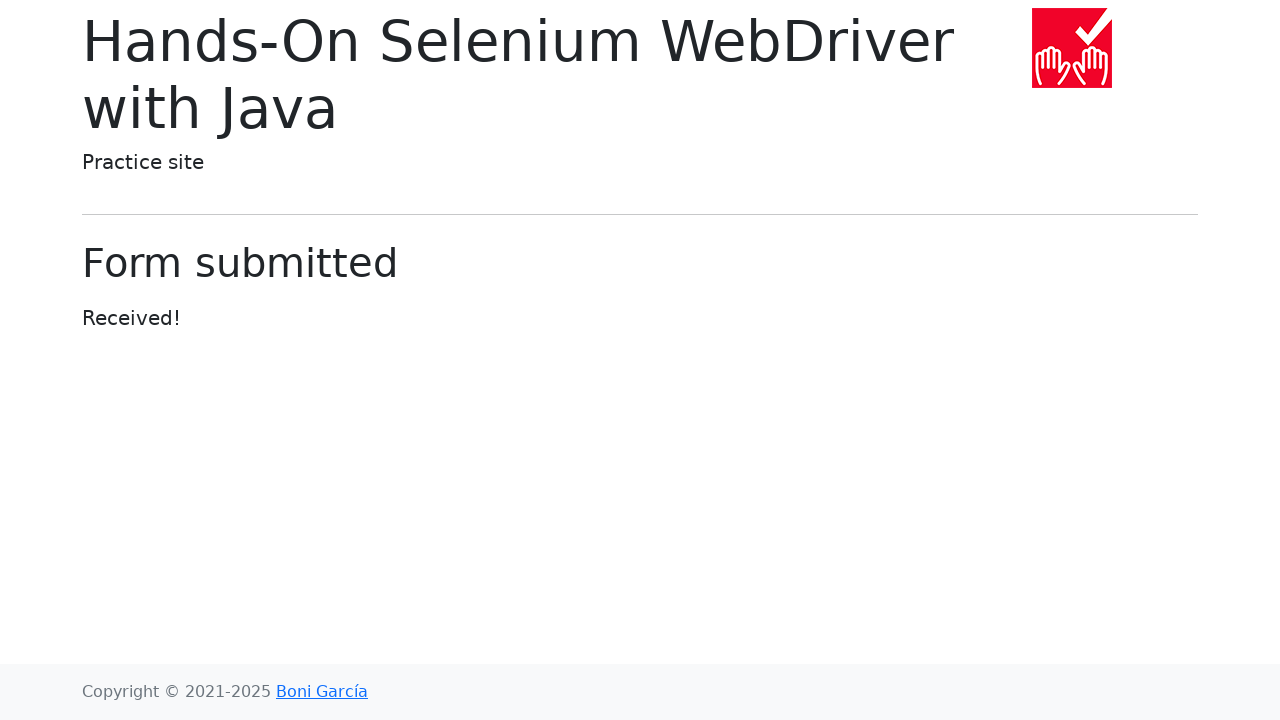

Located form submission success heading
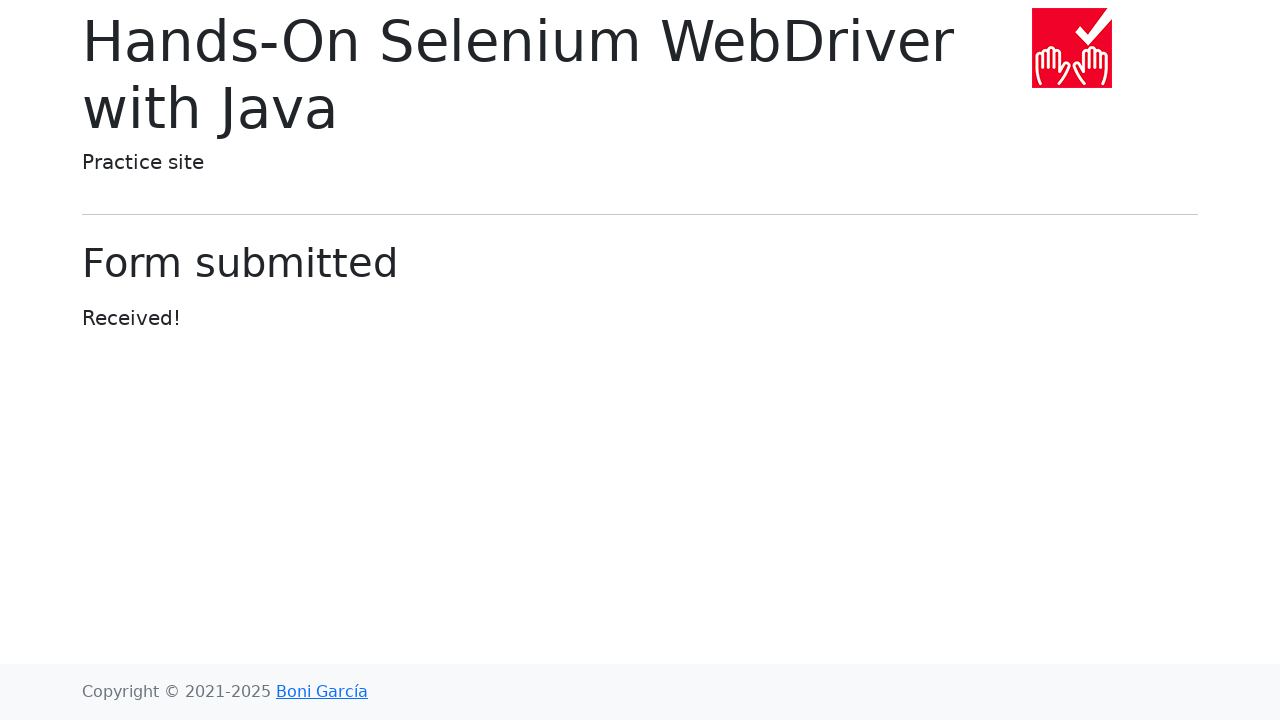

Verified form submission success - heading text matches 'Form submitted'
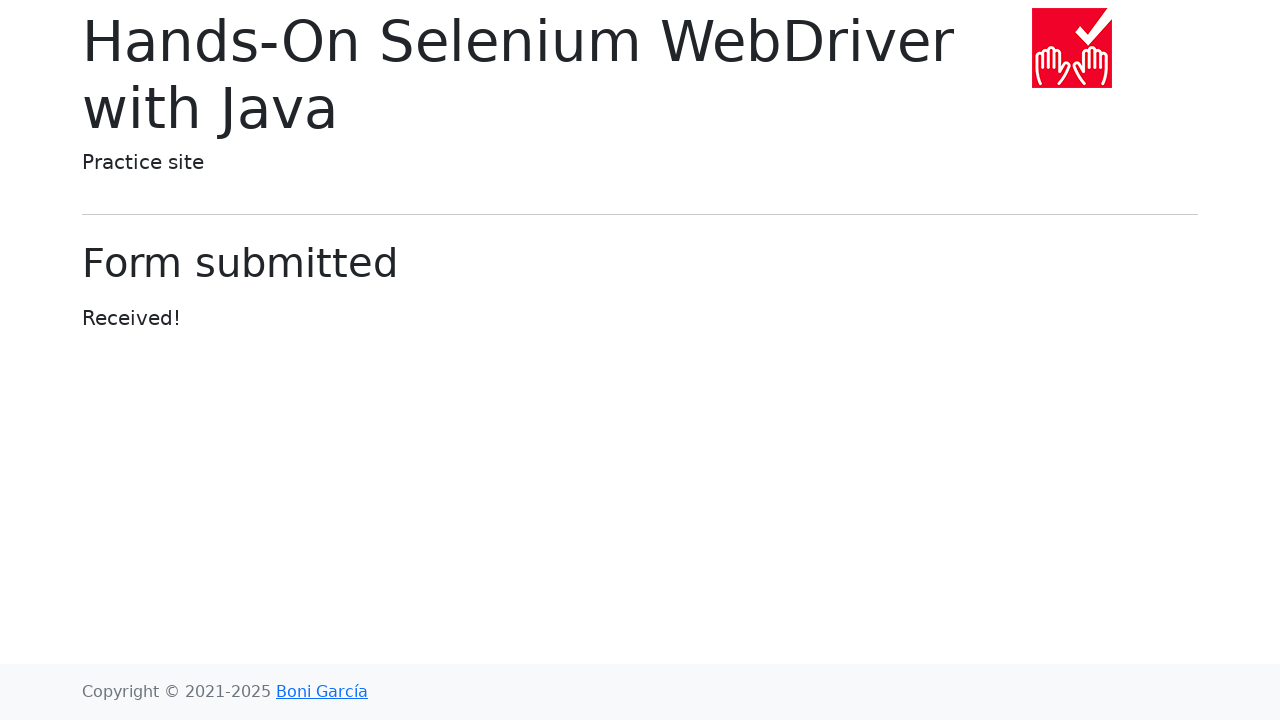

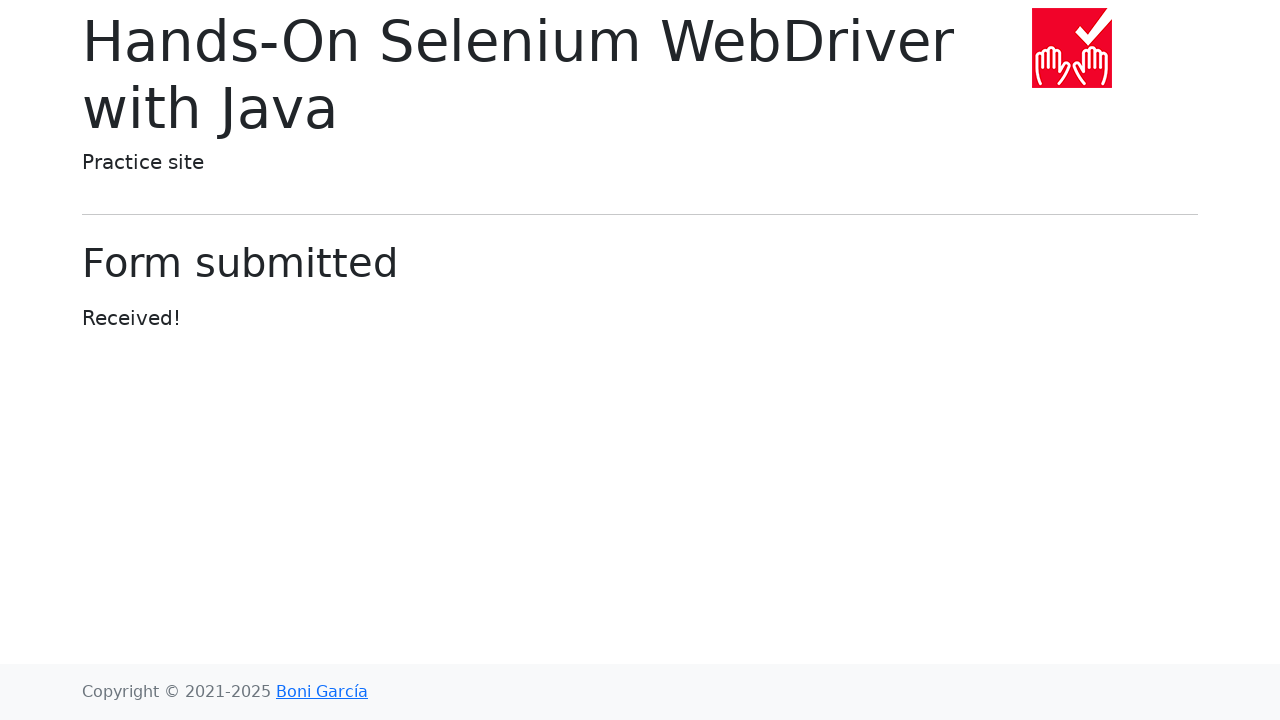